Navigates to VWO app page and verifies the page title is "Login - VWO"

Starting URL: https://app.vwo.com

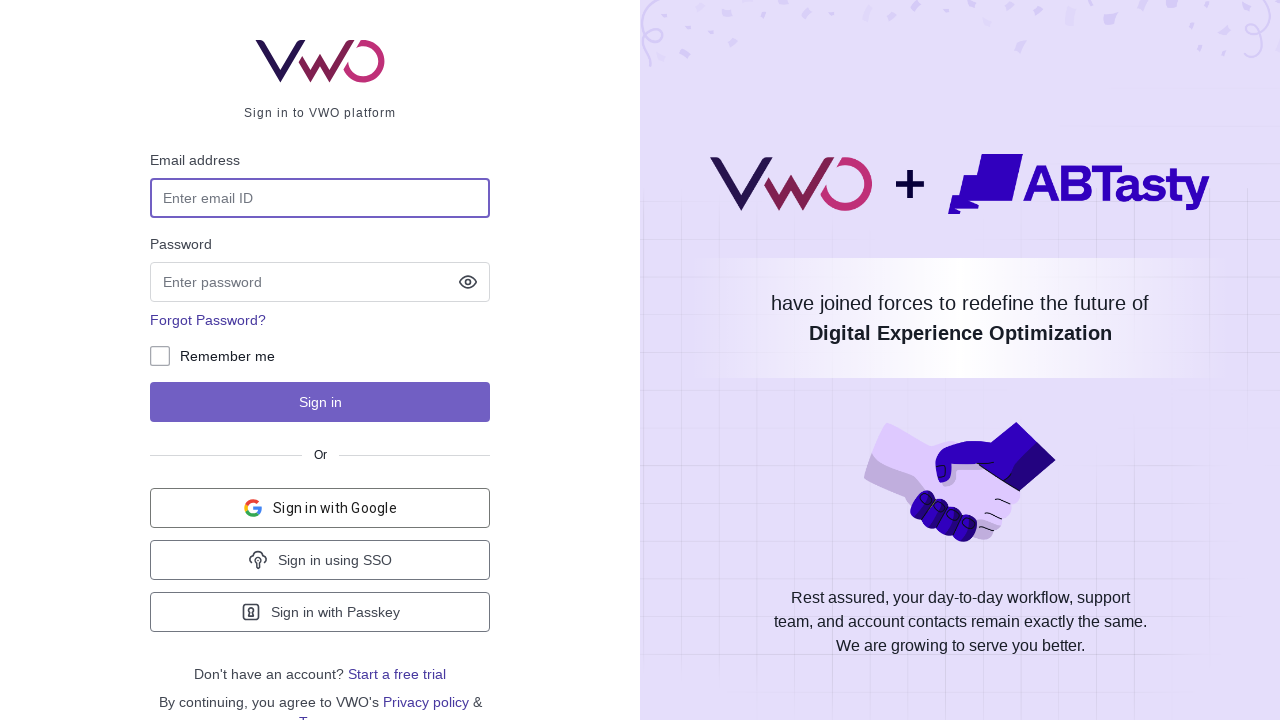

Navigated to VWO app page at https://app.vwo.com
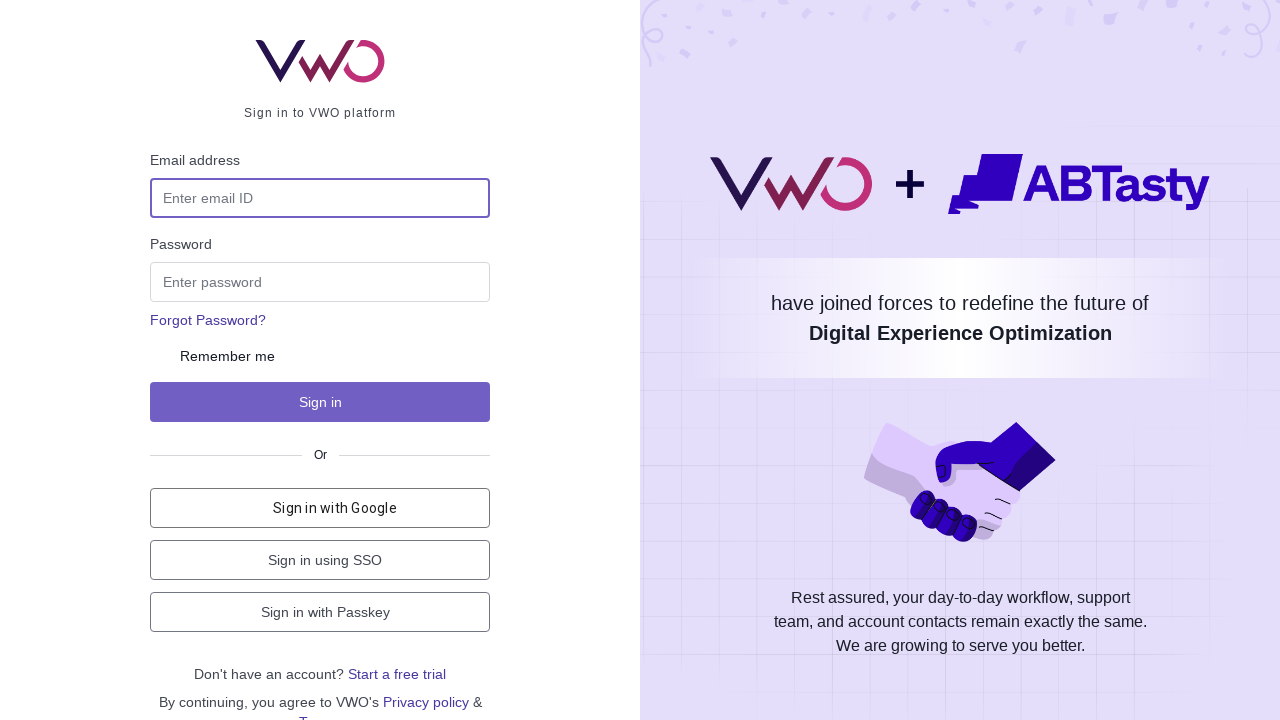

Verified page title is 'Login - VWO'
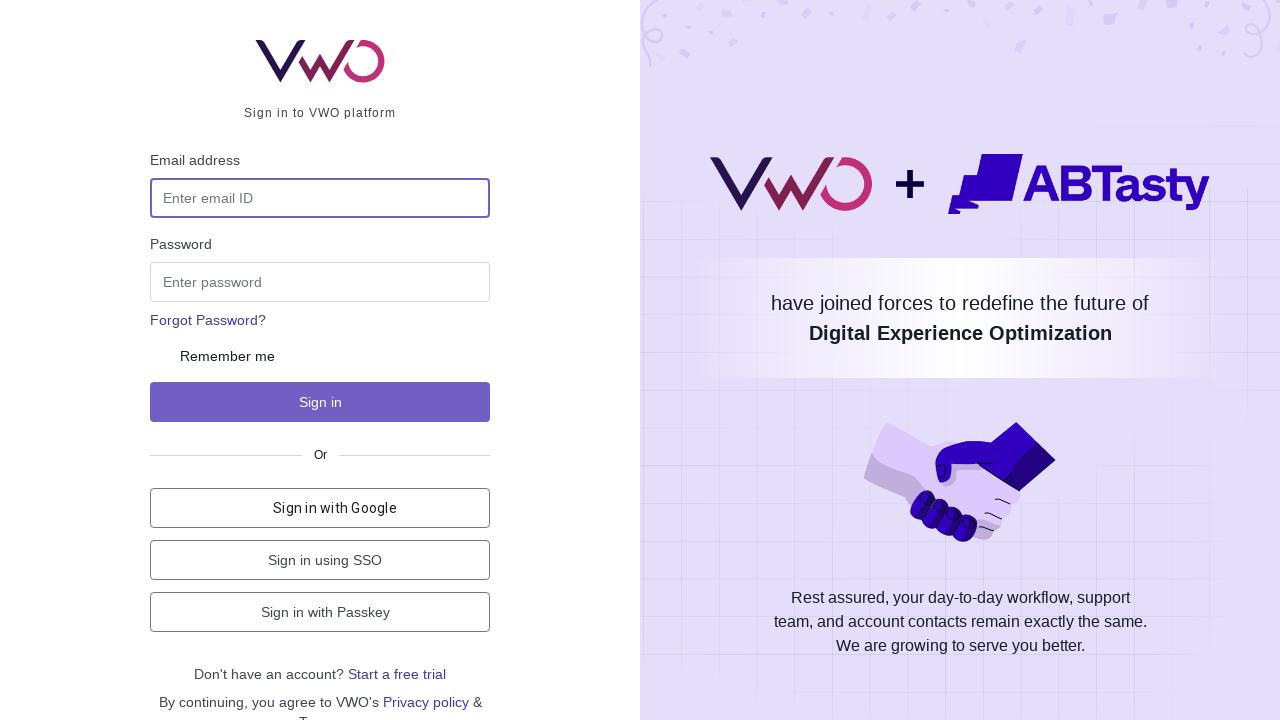

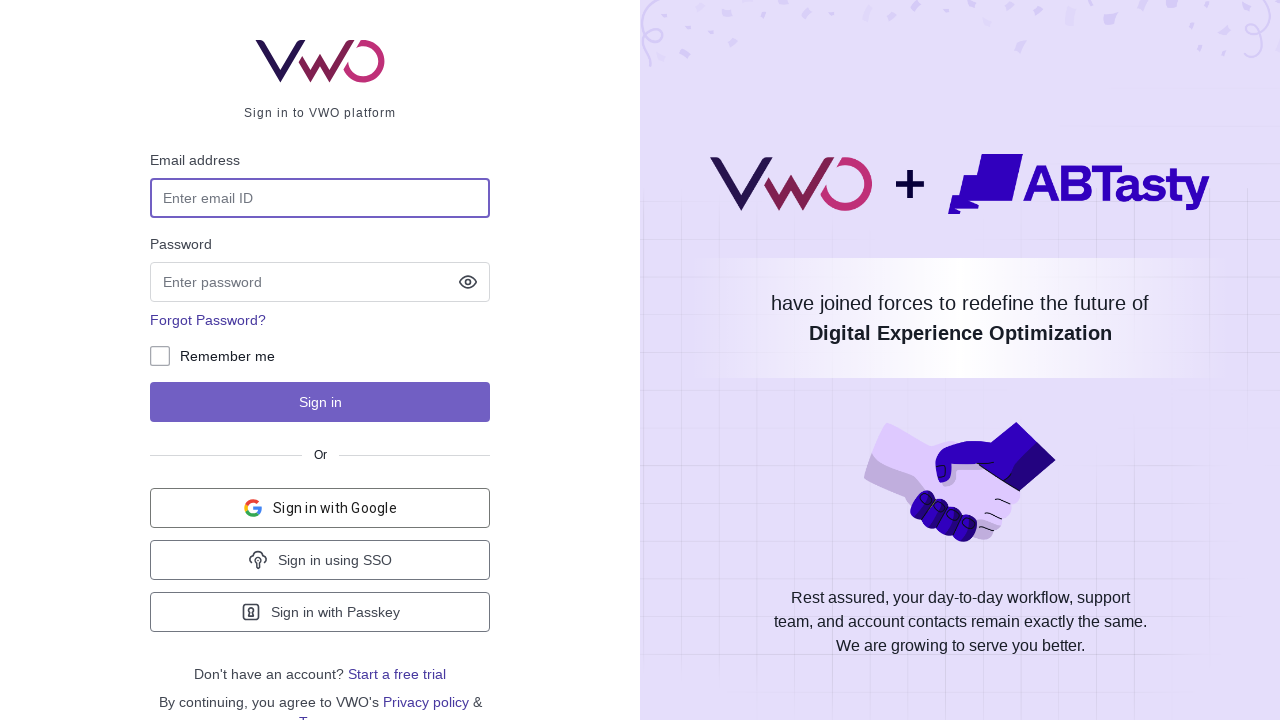